Tests navigation on the Richmond Federal Reserve website by hovering over a menu item, clicking a submenu link, and then clicking a contact link.

Starting URL: https://www.richmondfed.org/

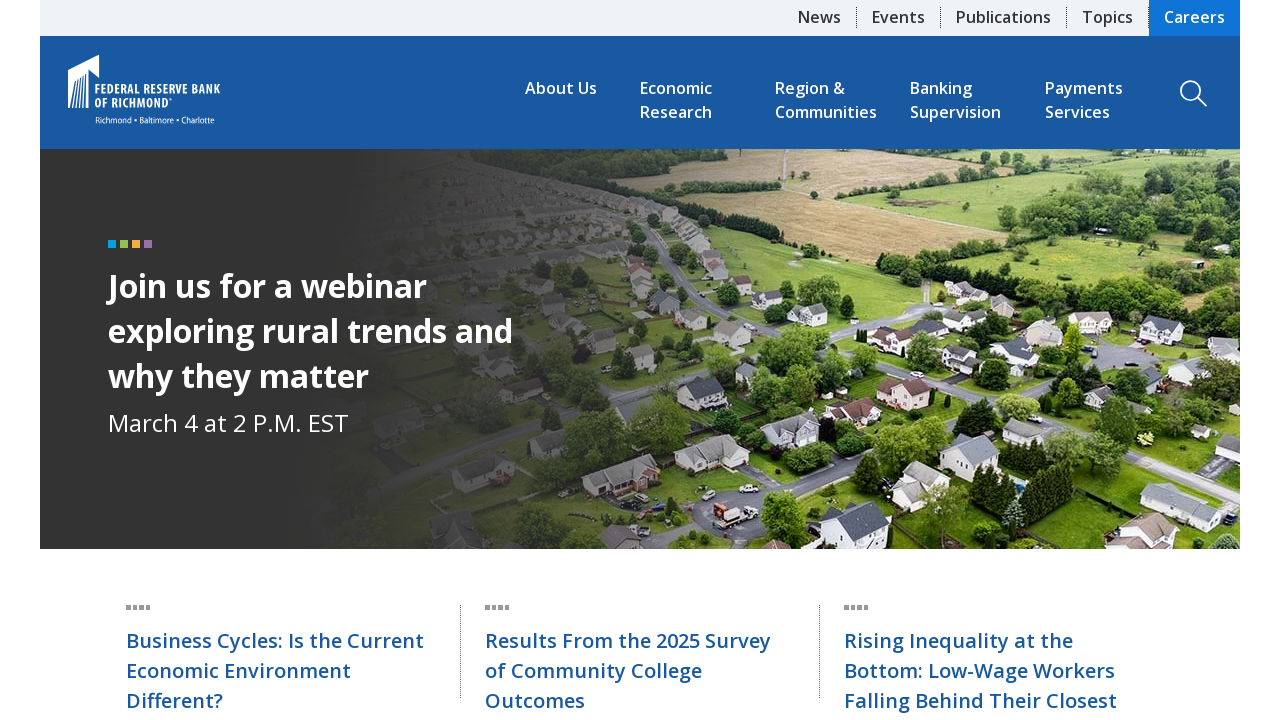

Hovered over second navigation menu item at (564, 78) on header nav ul > li:nth-child(2) > a >> nth=0
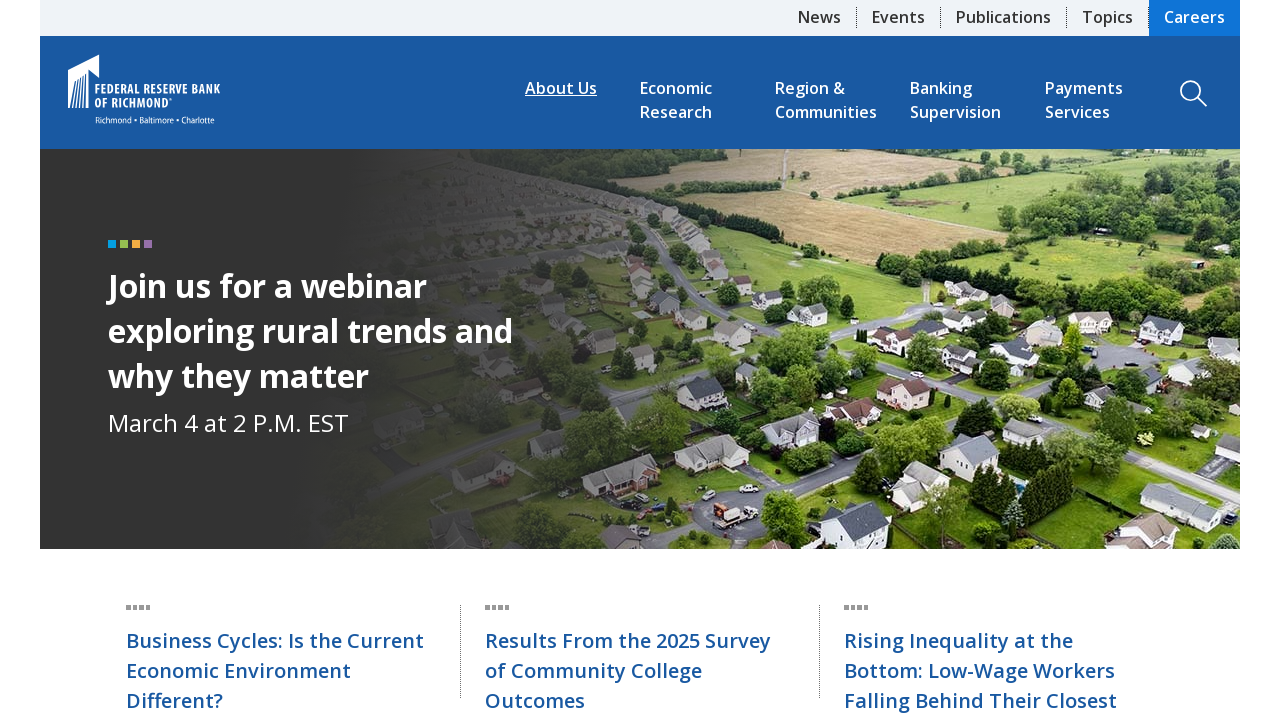

Clicked submenu link in dropdown at (1029, 352) on header nav ul > li:nth-child(2) div ul:nth-child(2) li:nth-child(4) a
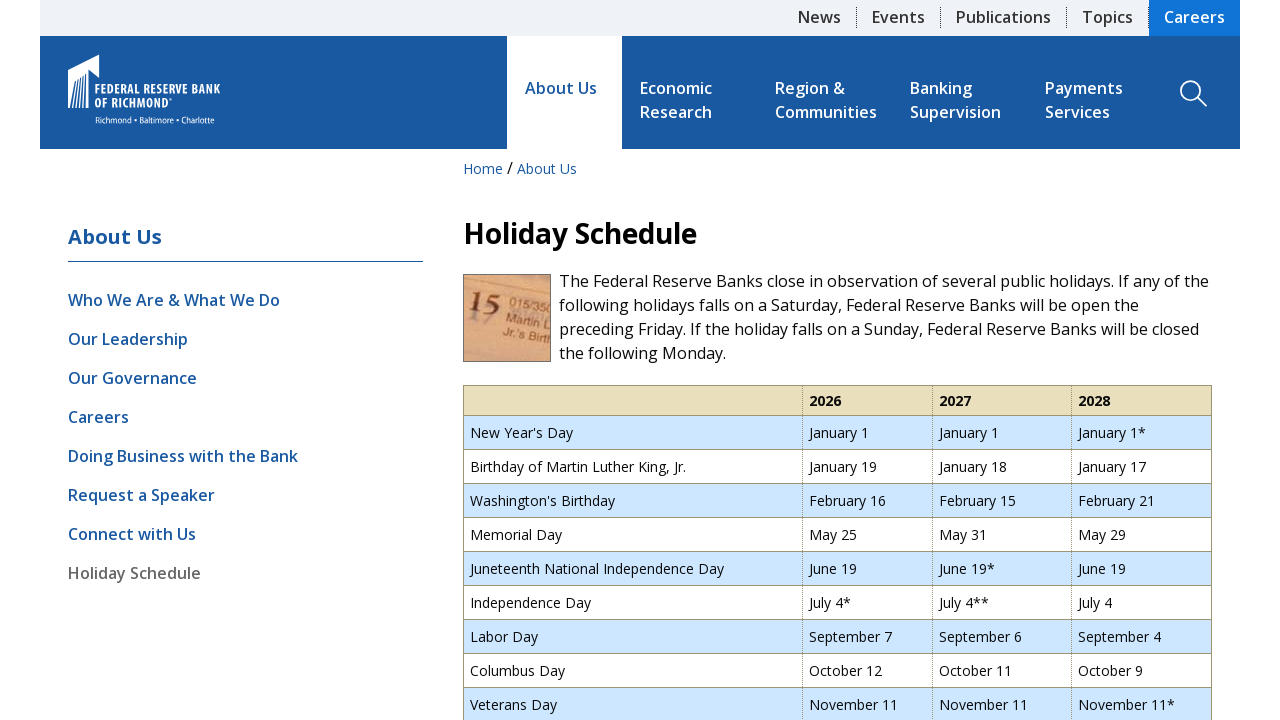

Clicked contact link at (635, 361) on #contacts a
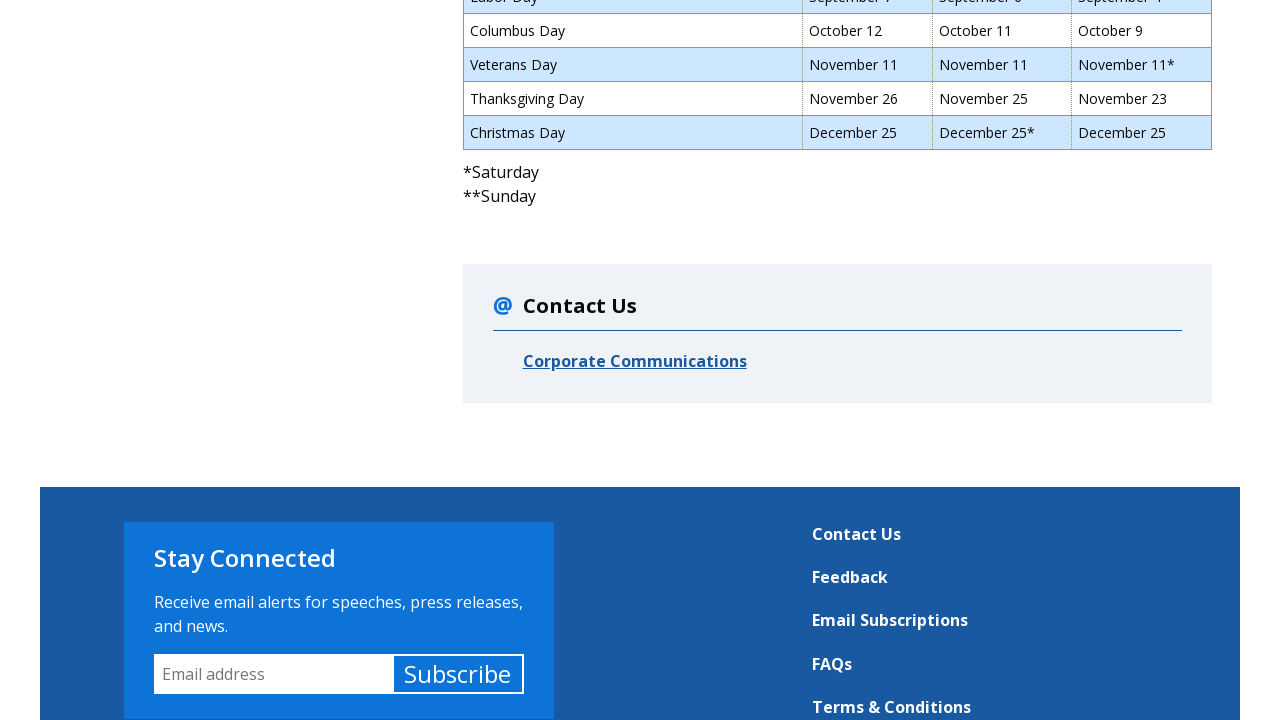

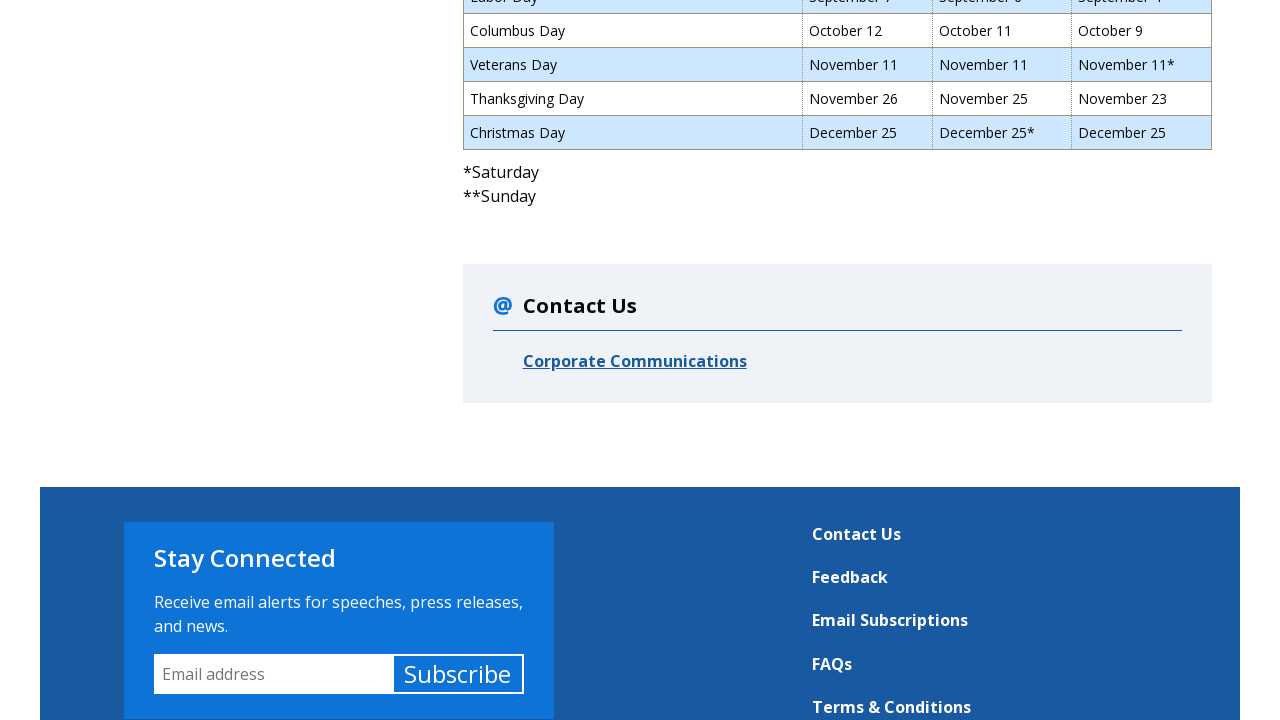